Sets up a mock for the tags API endpoint with custom Russian tags, navigates to the RealWorld app, and verifies navbar visibility

Starting URL: https://realworld.qa.guru/

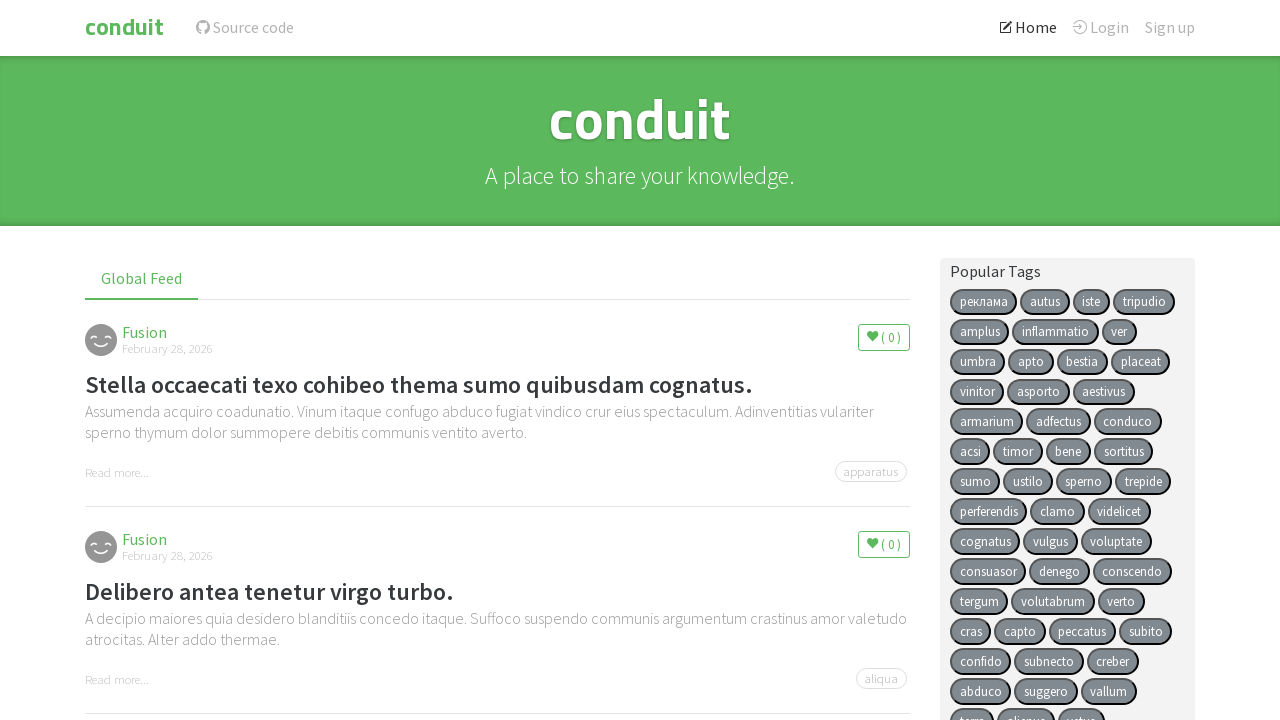

Set up mock for tags API endpoint with custom Russian tags
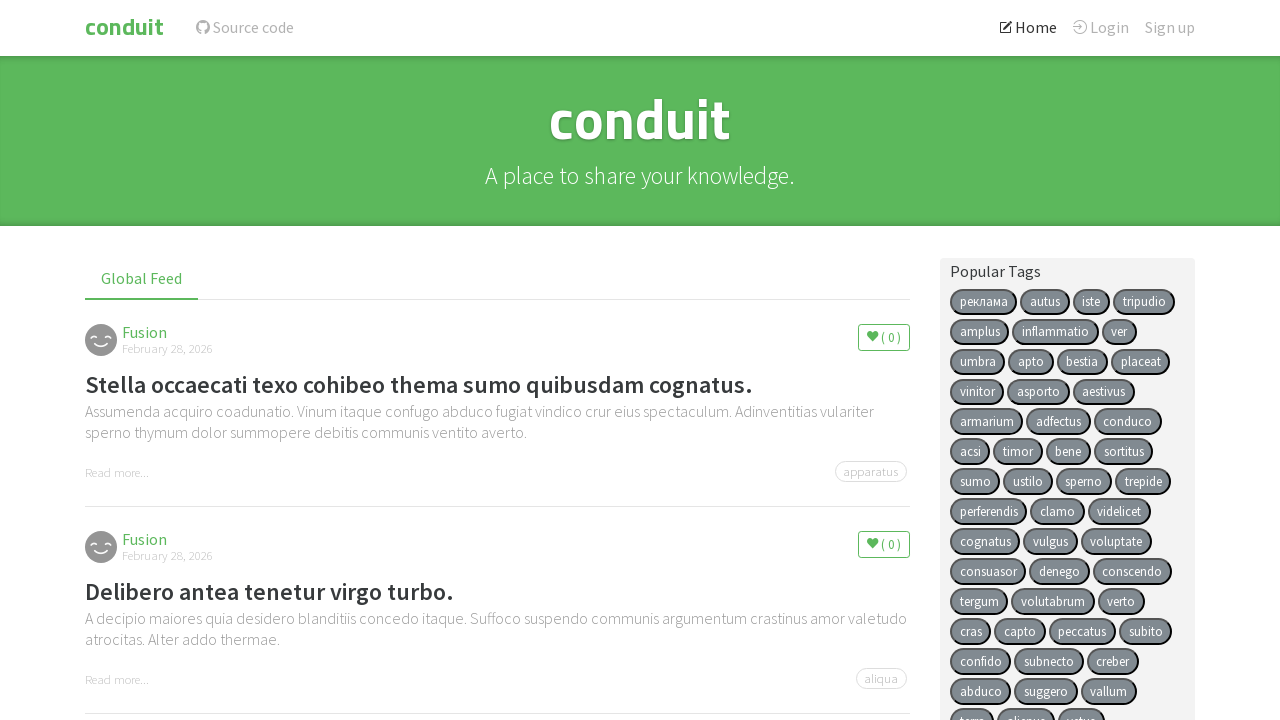

Navigated to RealWorld app at https://realworld.qa.guru/
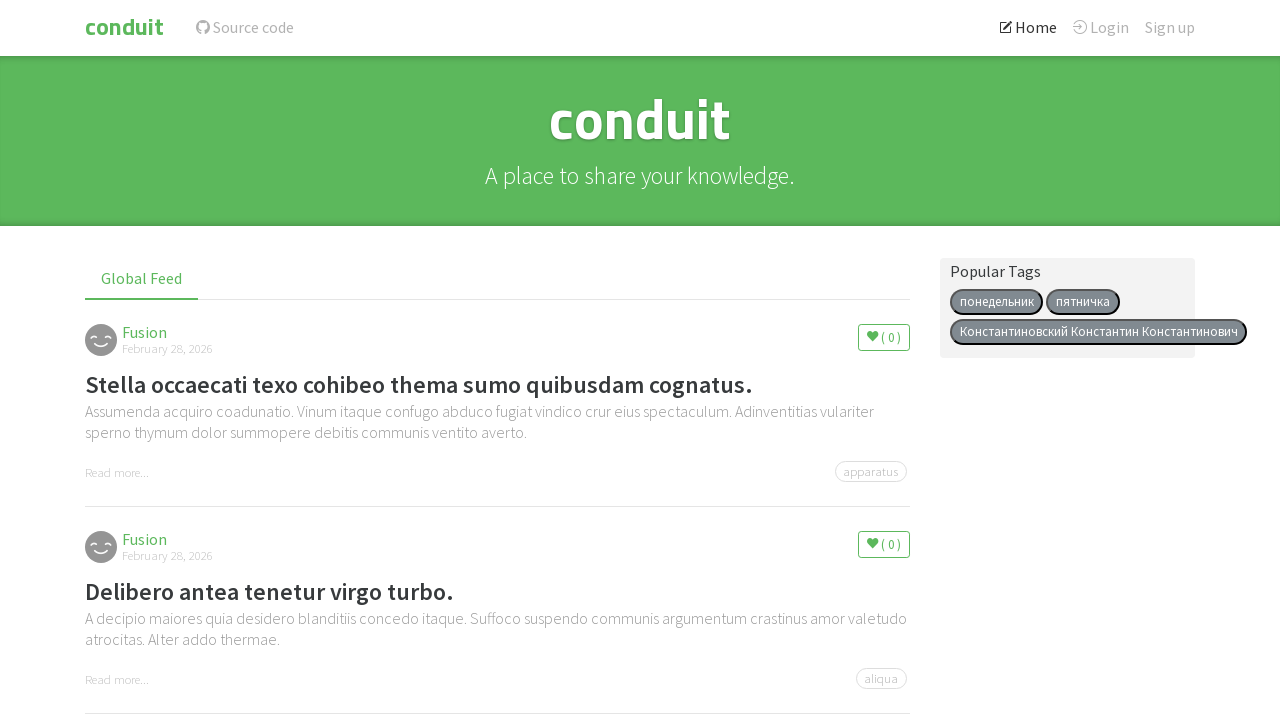

Navbar brand is now visible
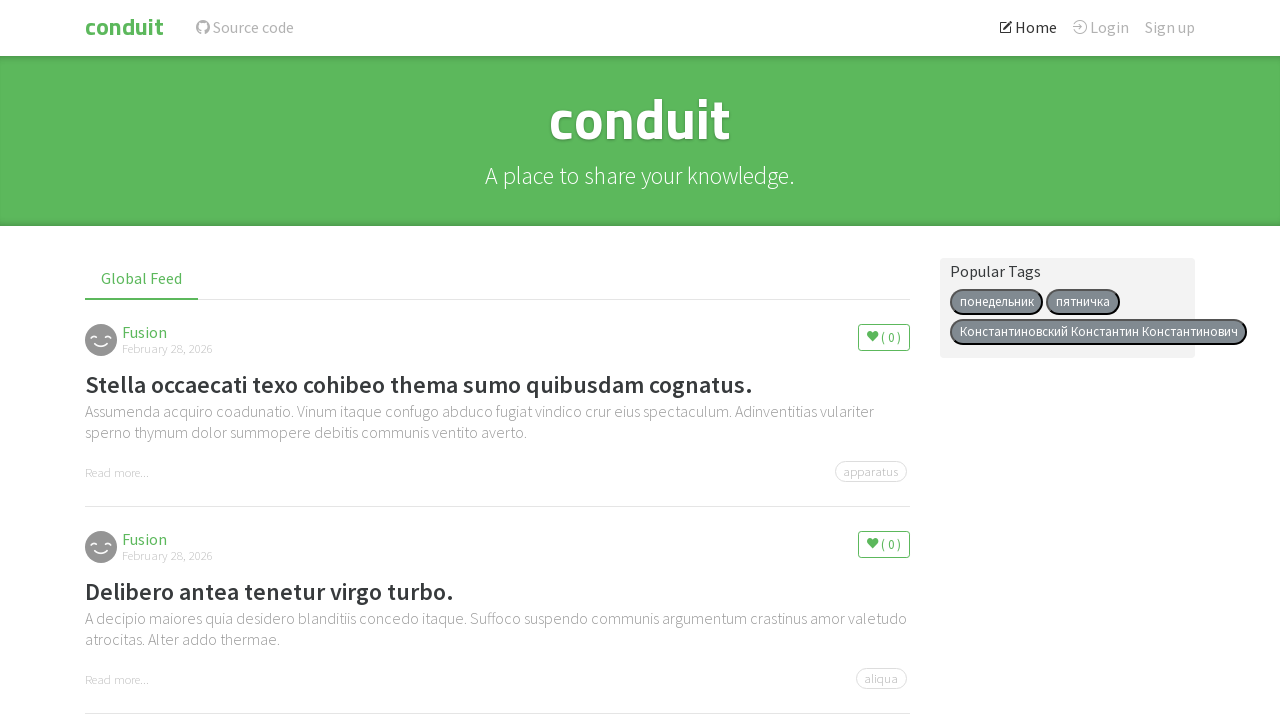

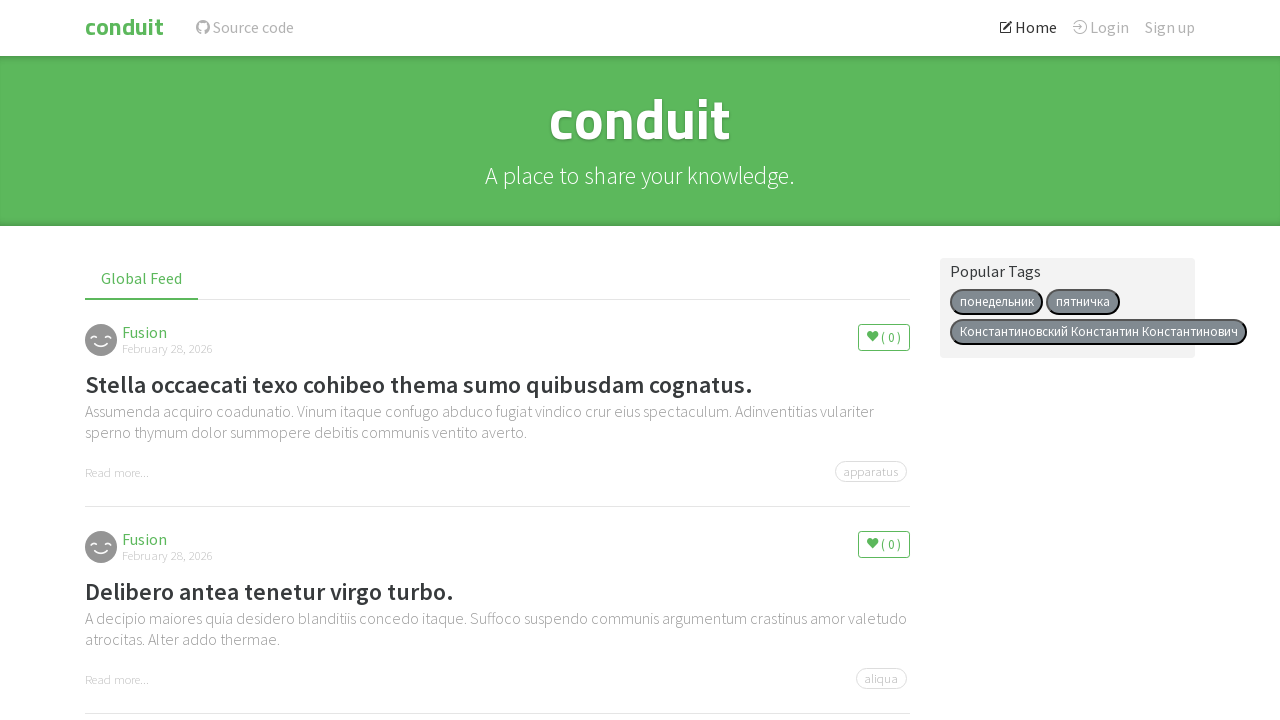